Tests the full flow of entering a player name and clicking through all ingredient selection buttons (Bun, Patty, Sauces, Toppings)

Starting URL: https://cs455-assignment-1.github.io/StackNServe/New_Game

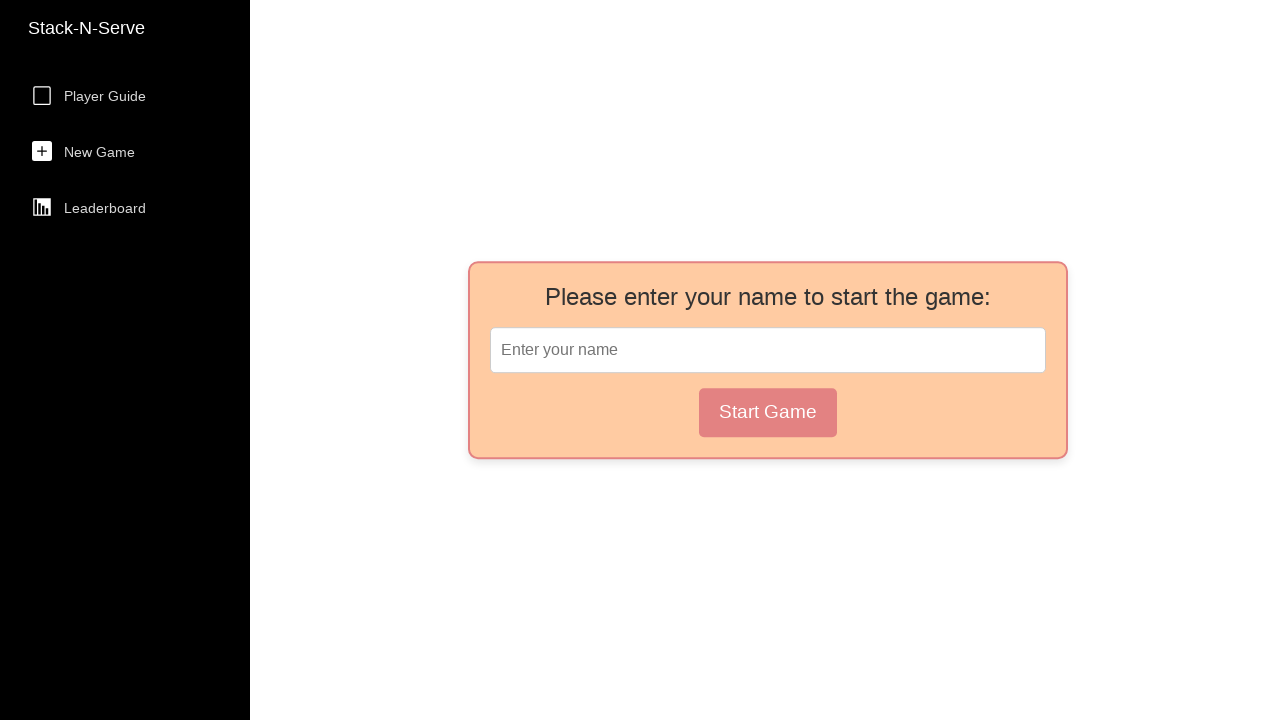

Player name field became visible
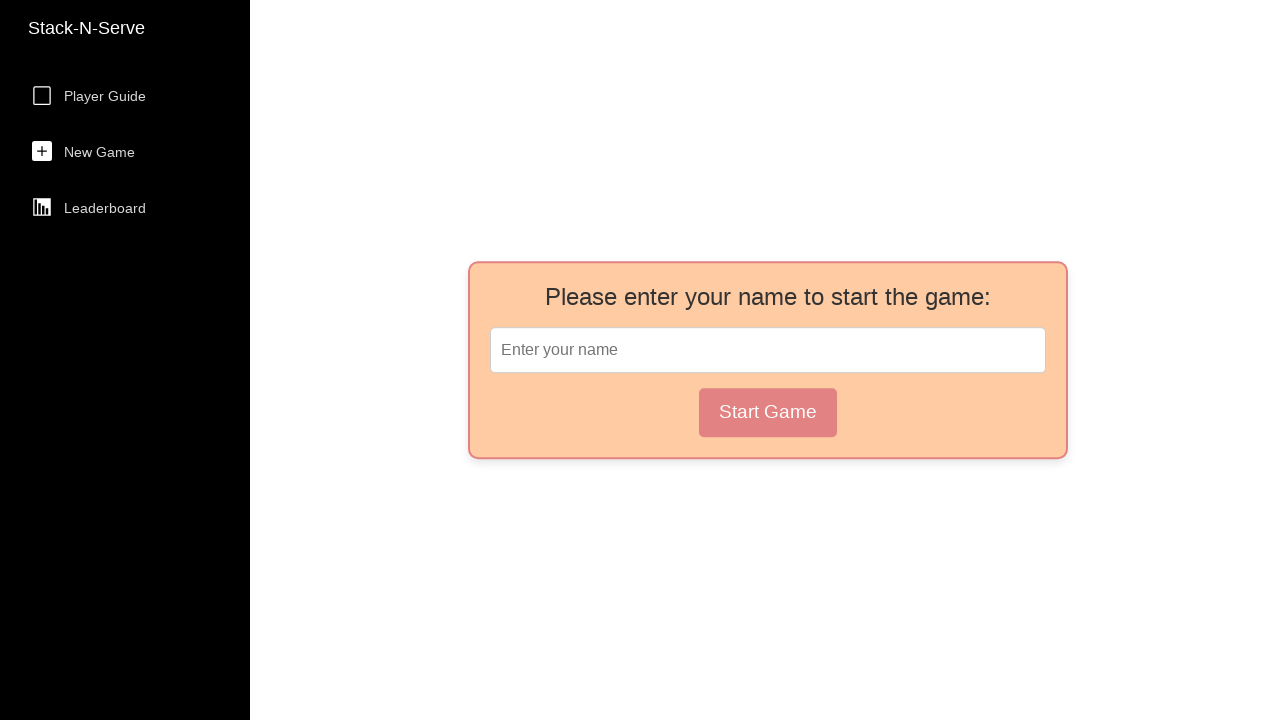

Filled player name field with 'TestPlayer742' on .Player_Name_Field
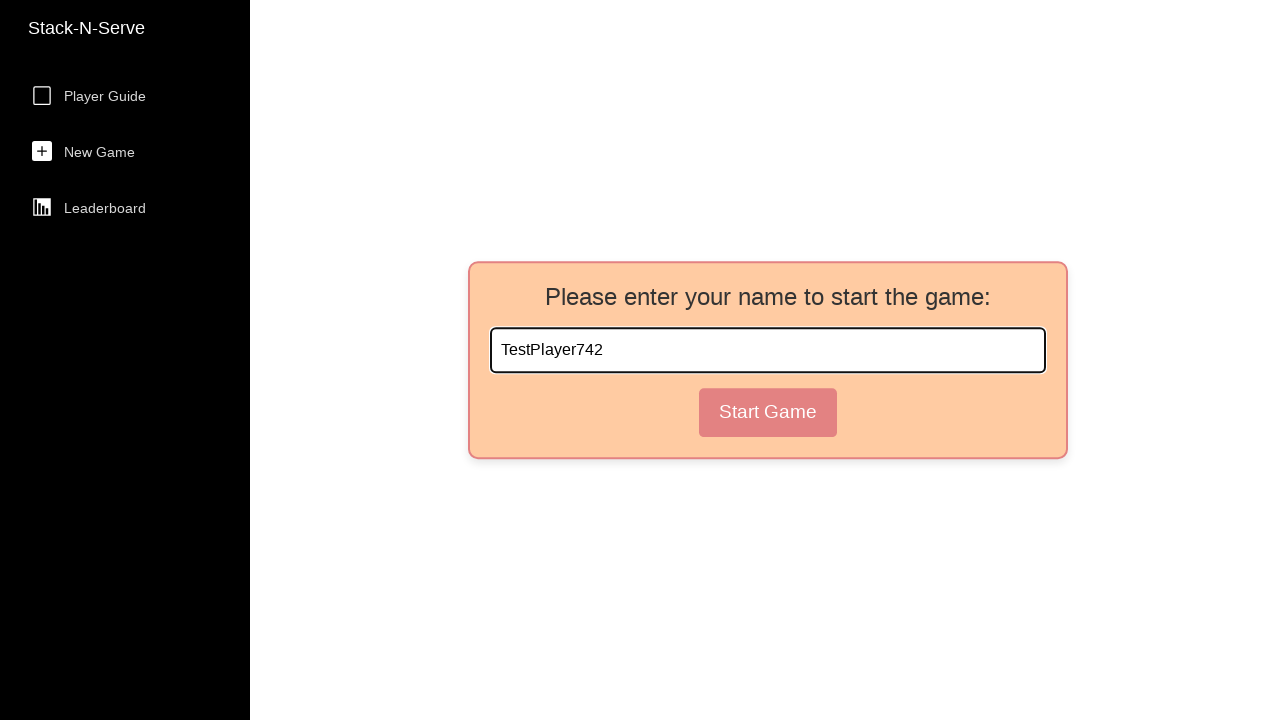

Clicked player name submit button at (768, 412) on .Player_Name_Button
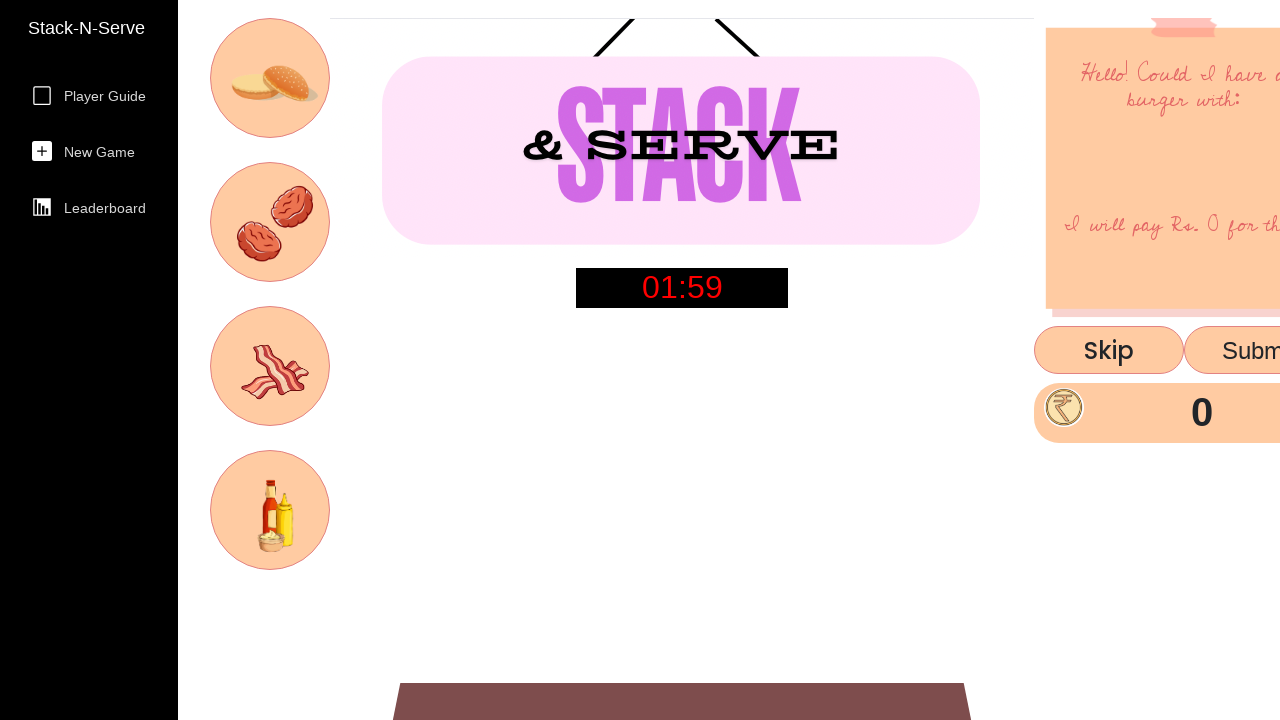

Select buttons became visible
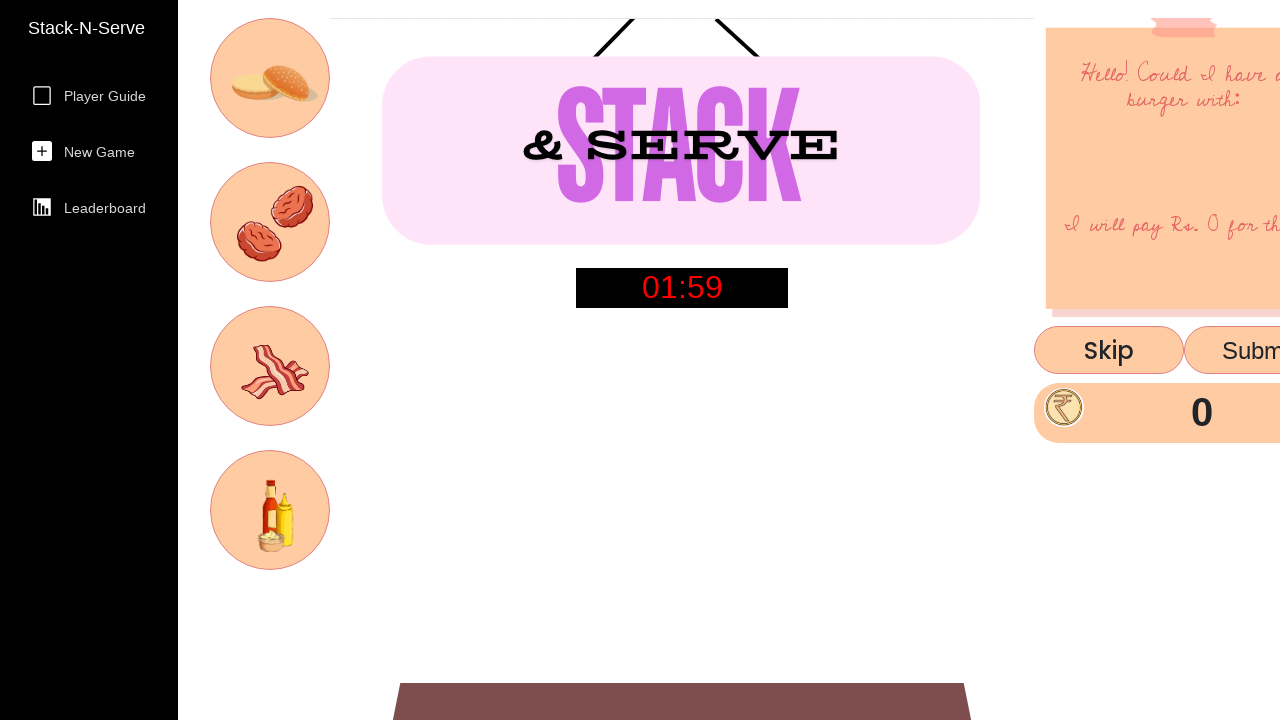

Clicked Bun selection button at (270, 78) on .BunSelect
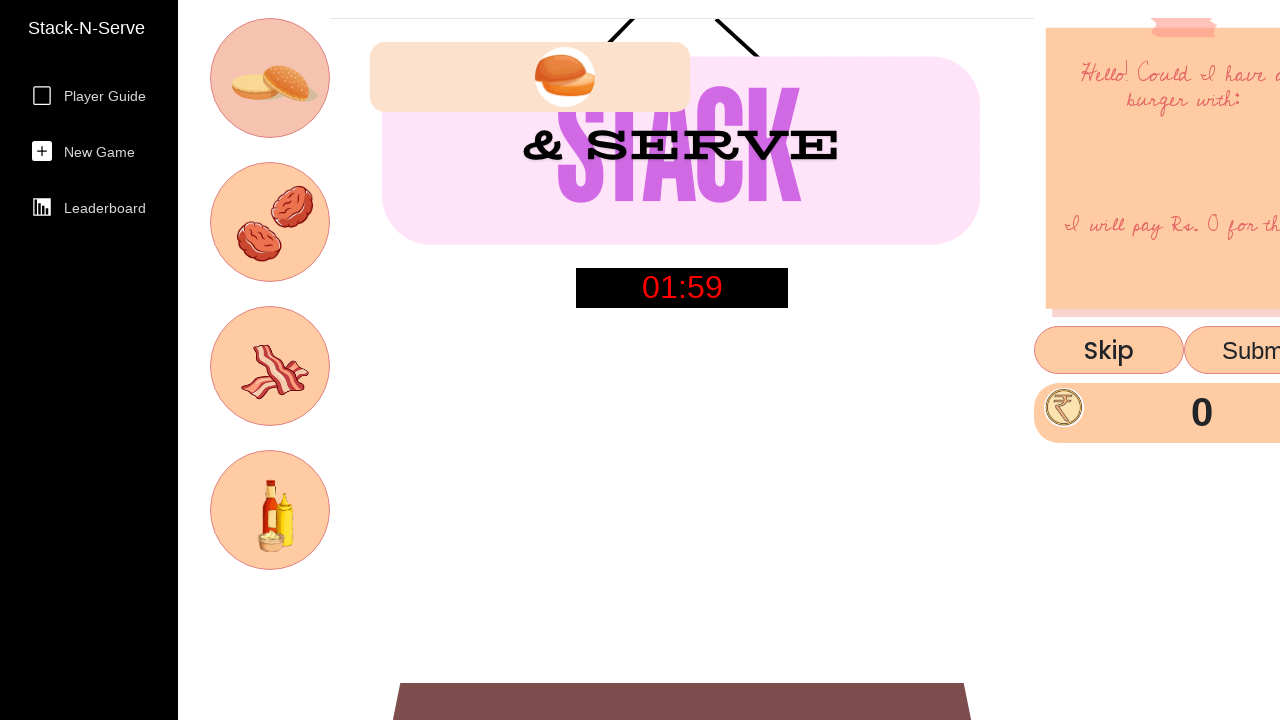

Clicked Patty selection button at (270, 222) on .PattySelect
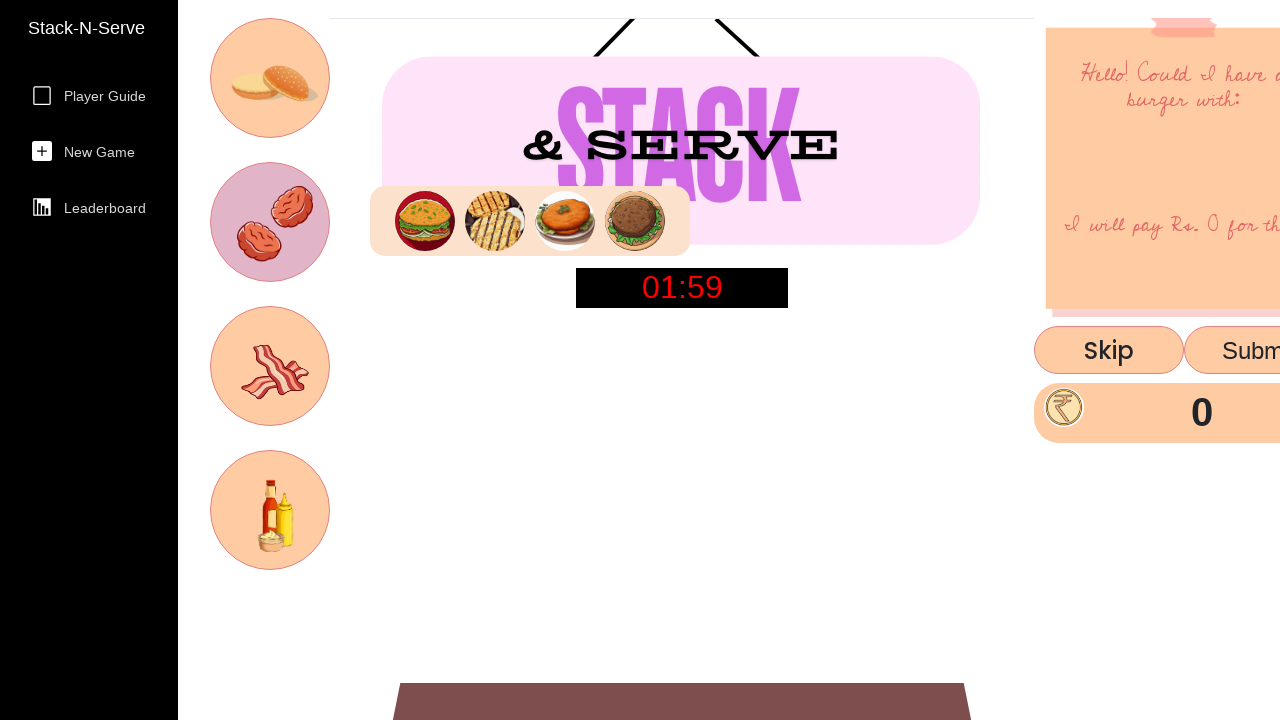

Clicked Sauces selection button at (270, 510) on .SaucesSelect
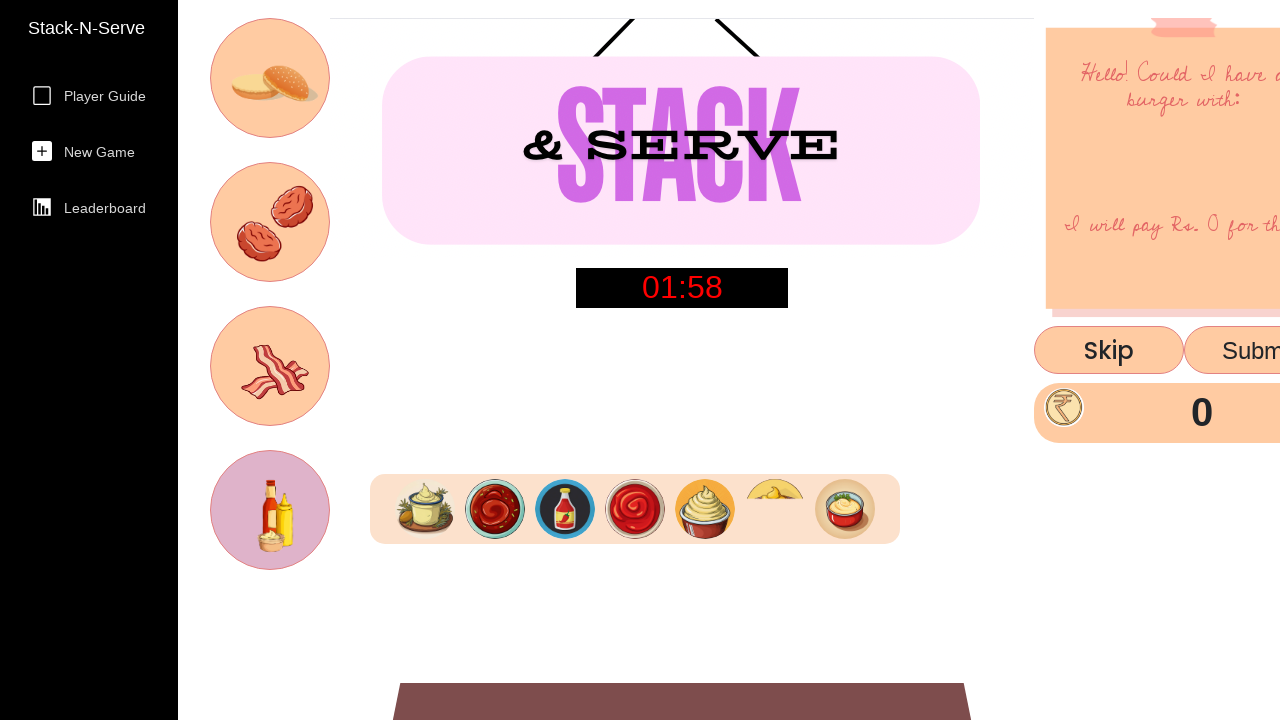

Clicked Toppings selection button at (270, 366) on .ToppingsSelect
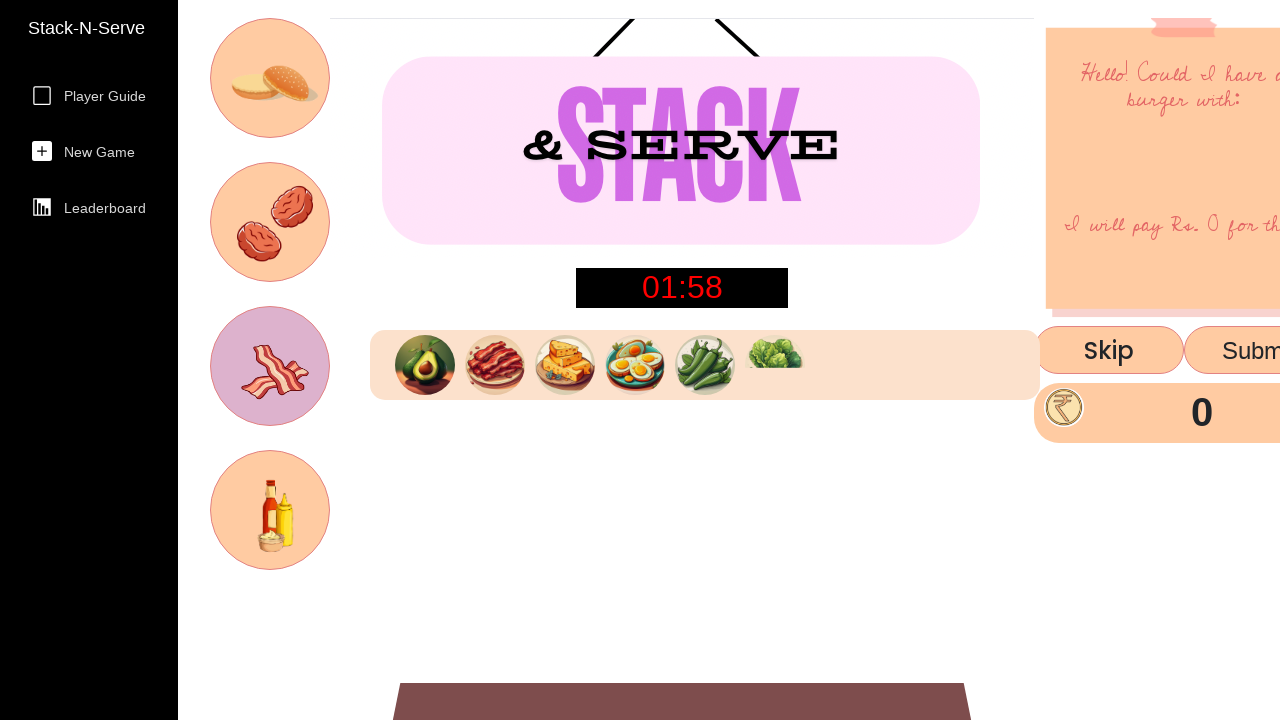

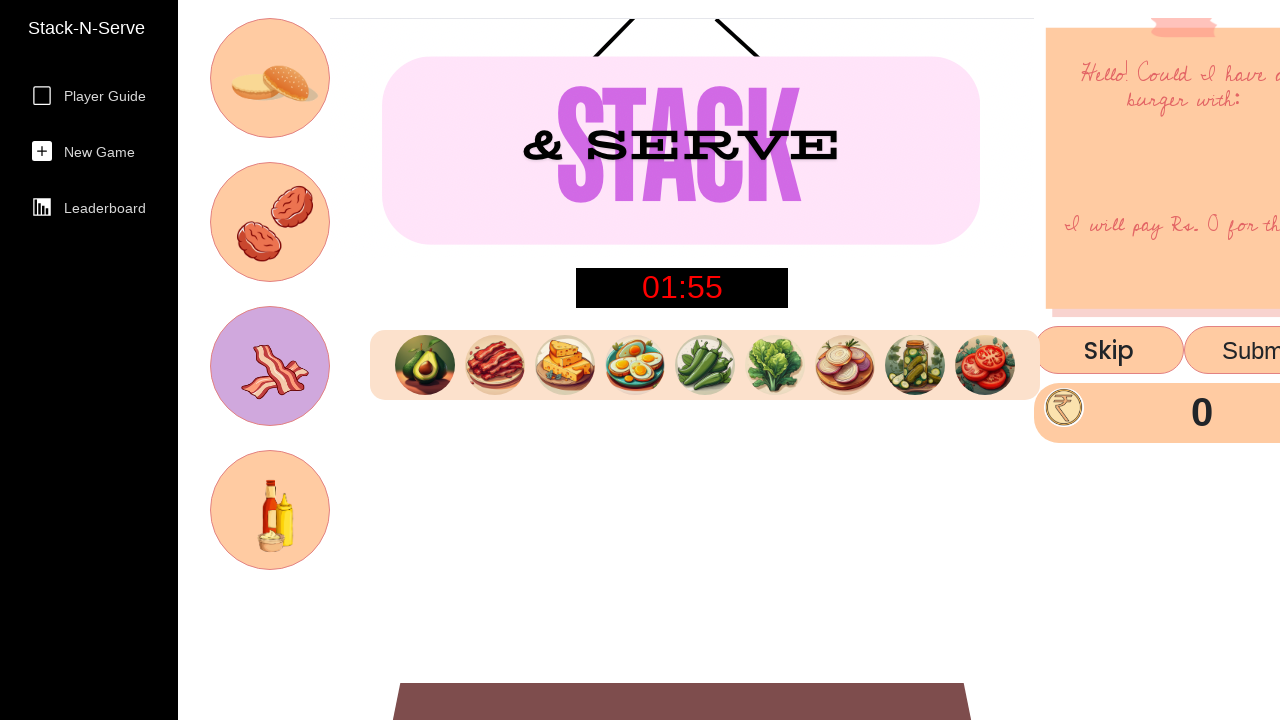